Tests state dropdown selection by selecting Illinois, Virginia, and California sequentially, then verifies California is the final selected option

Starting URL: https://practice.cydeo.com/dropdown

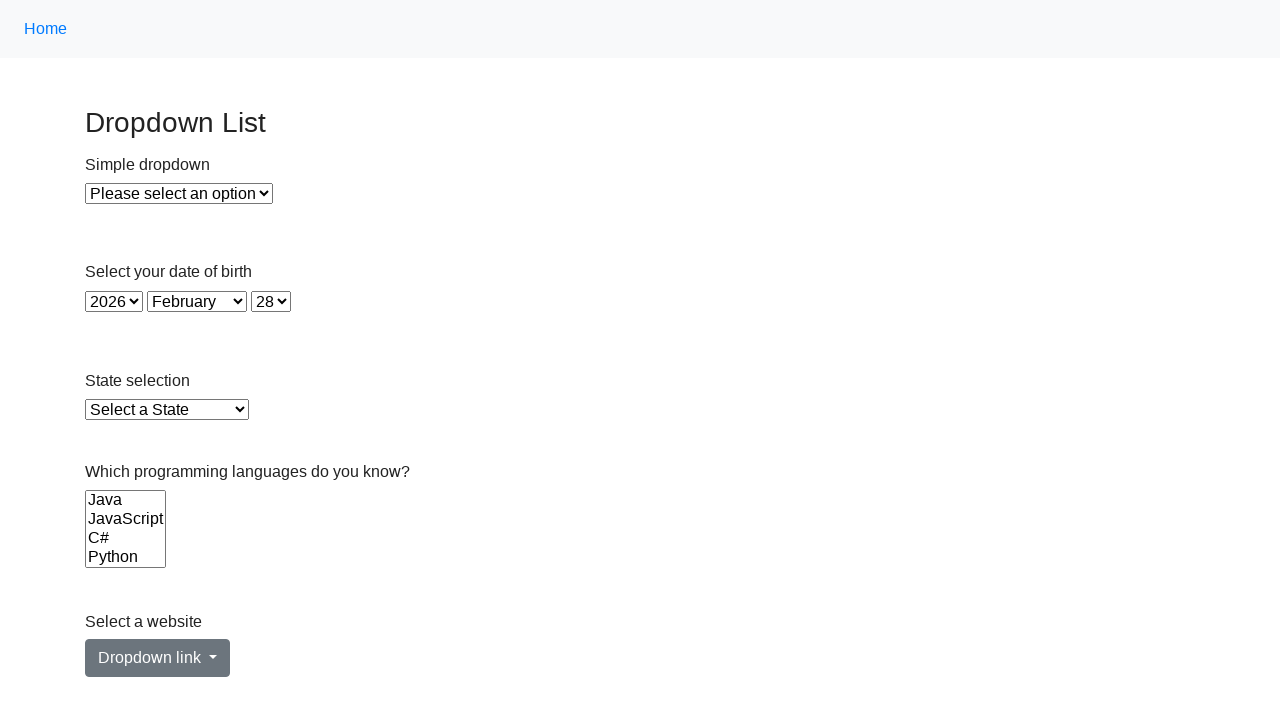

Selected Illinois from state dropdown by label on select#state
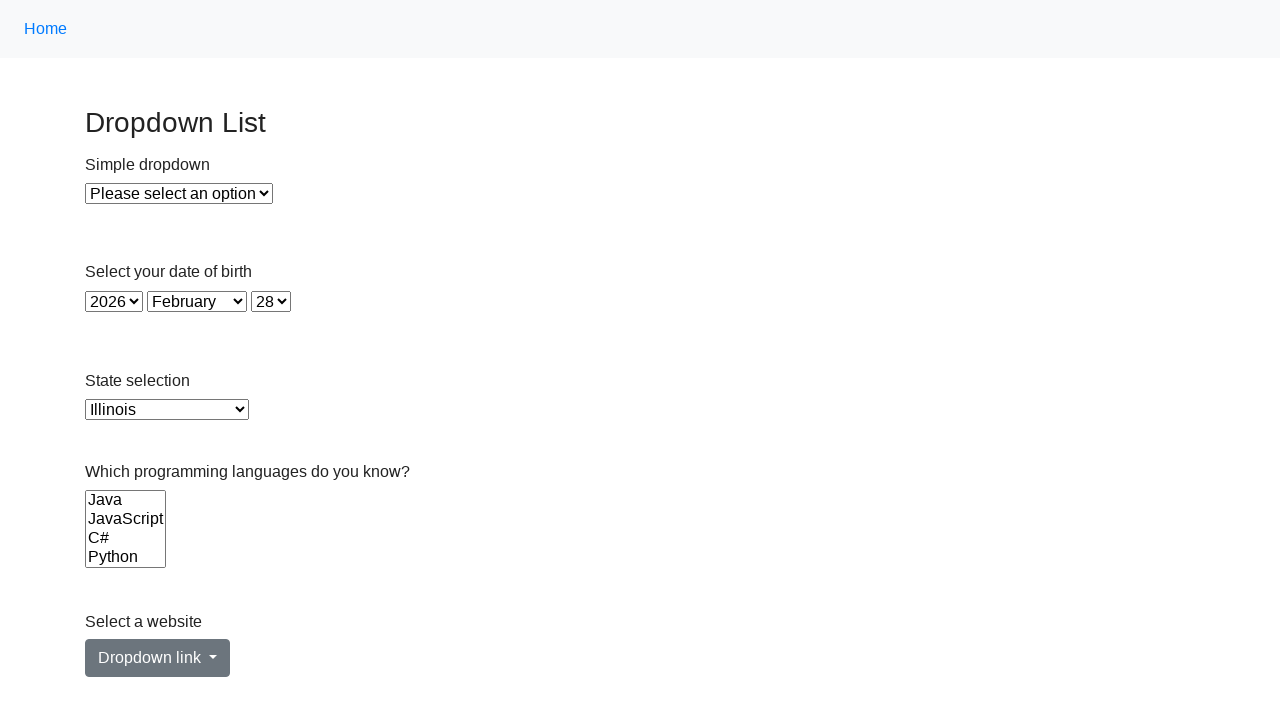

Selected Virginia from state dropdown by value on select#state
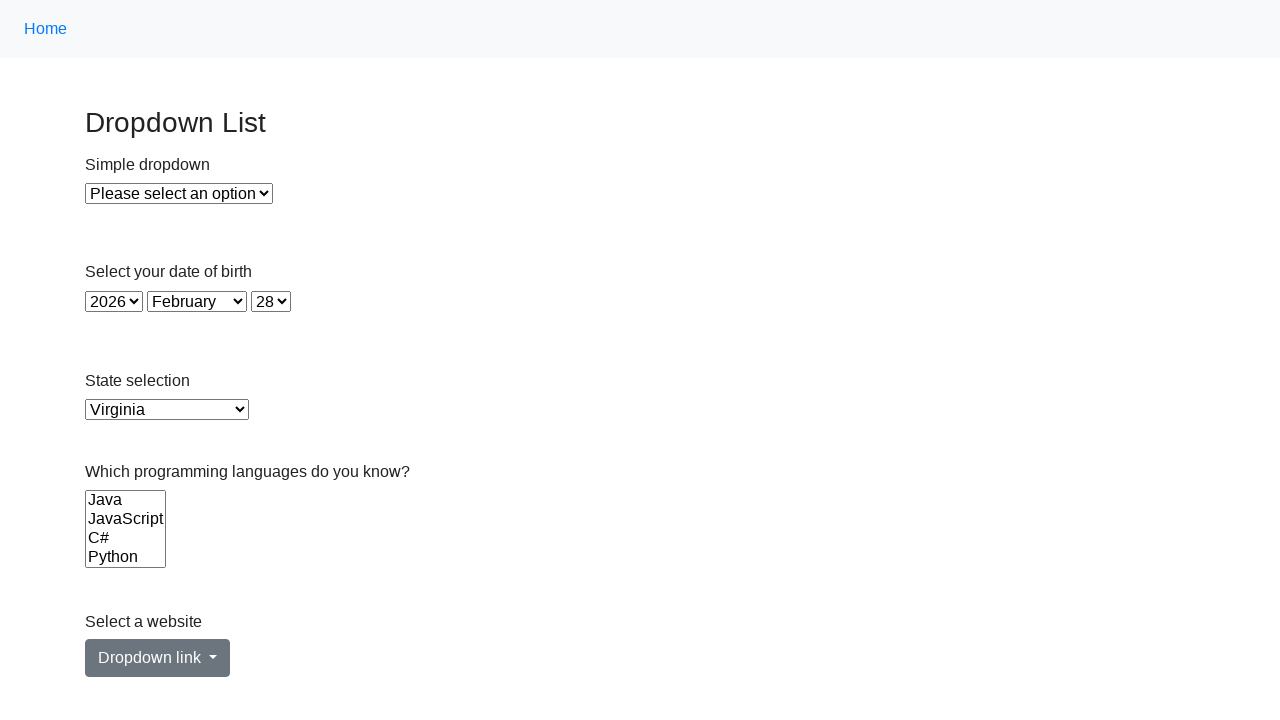

Selected California from state dropdown by index 5 on select#state
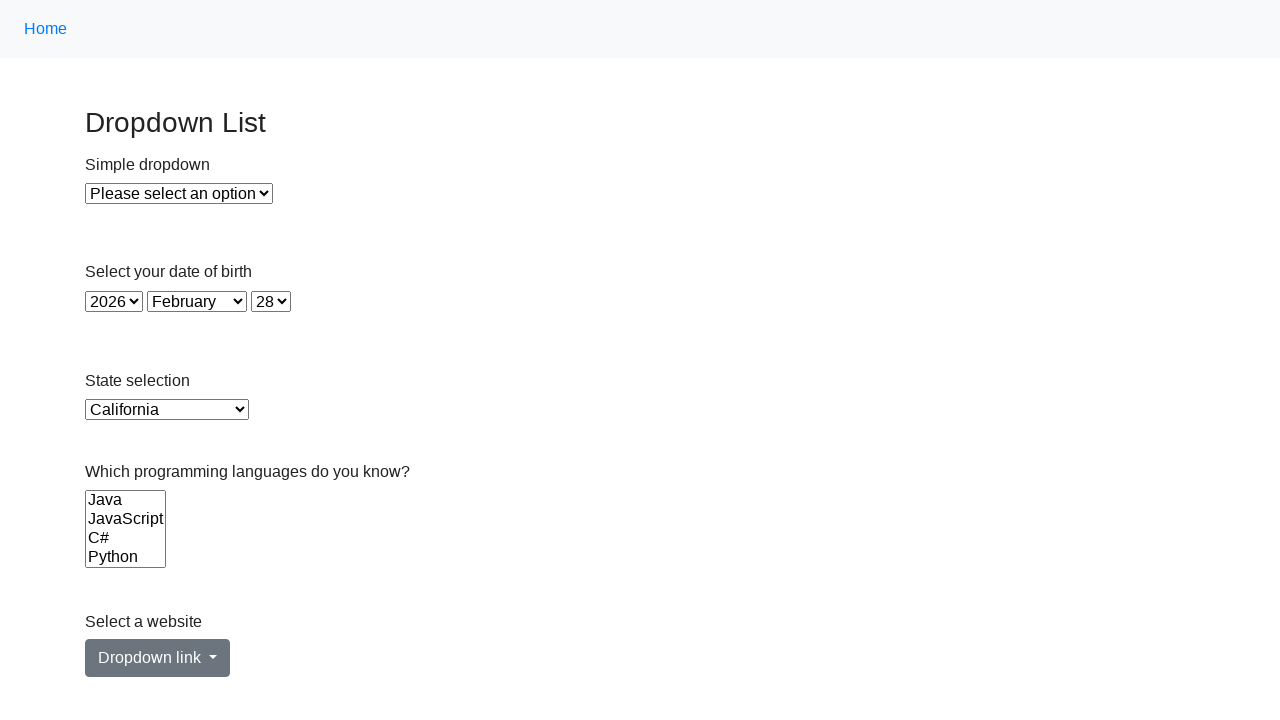

Located the currently selected option element
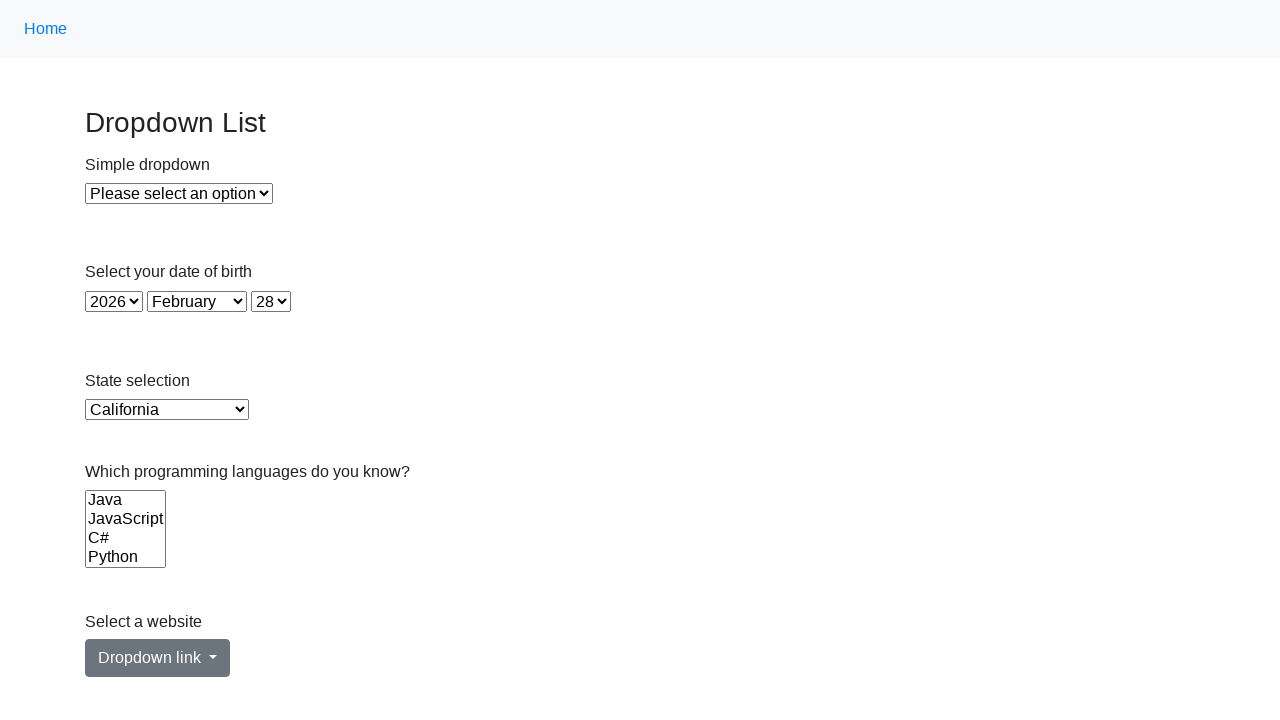

Verified California is the final selected option
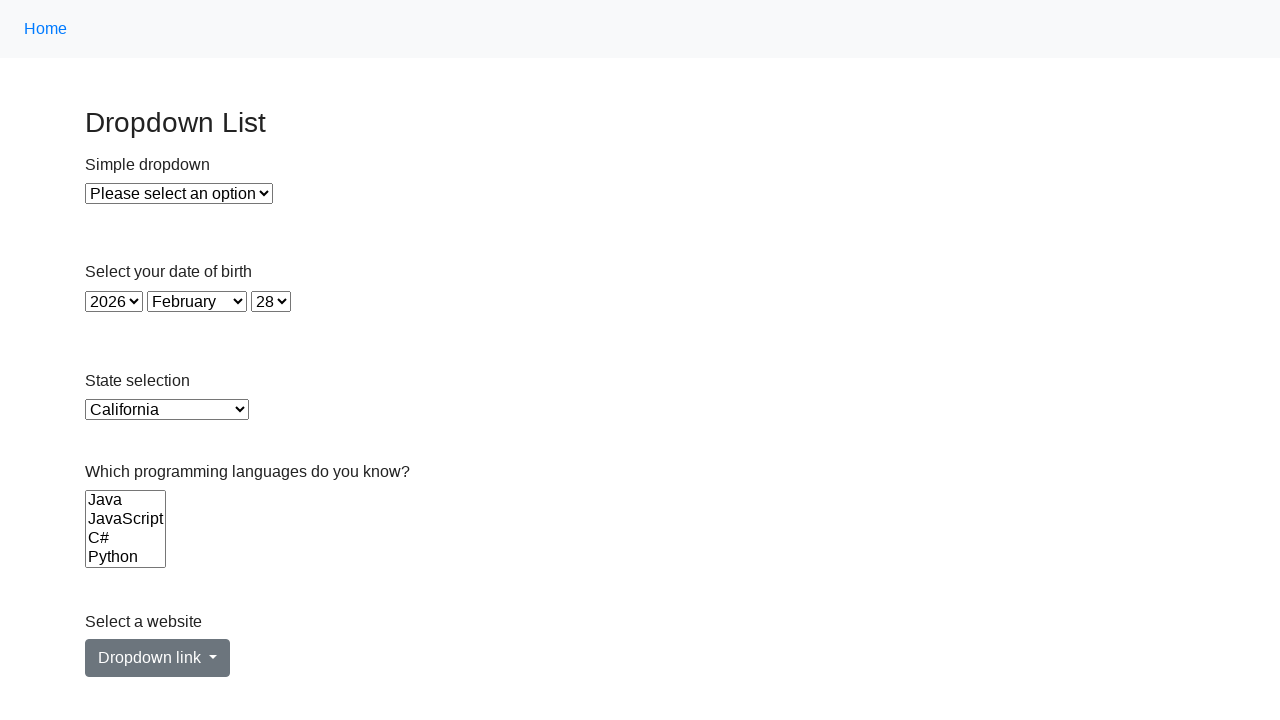

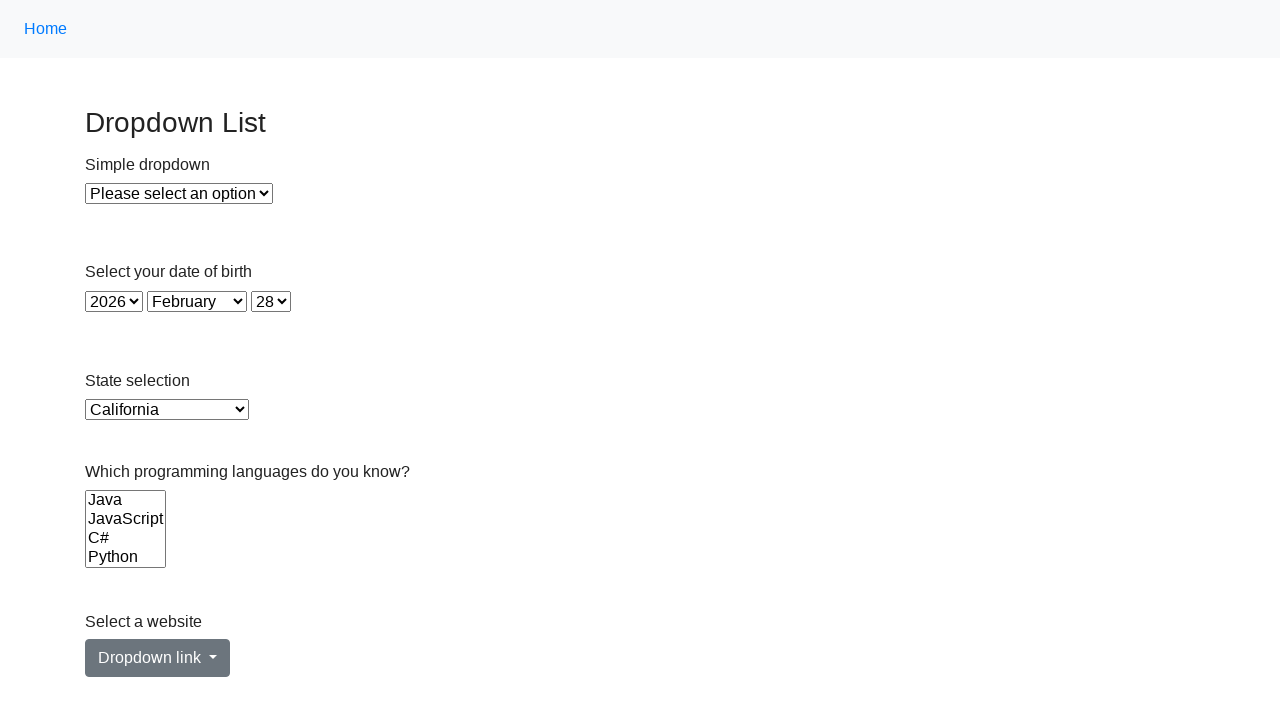